Verifies the Beliefs button is visible on the about page

Starting URL: https://dev.fcccanada.ca/about

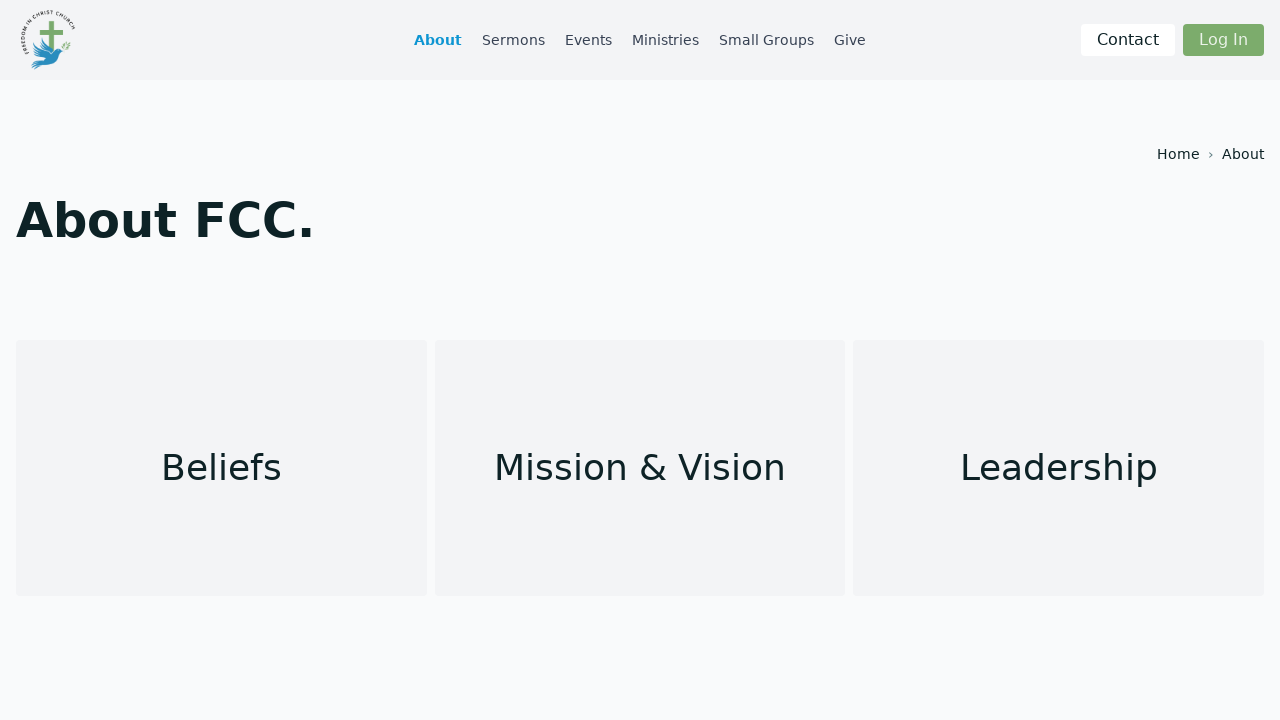

Navigated to about page at https://dev.fcccanada.ca/about
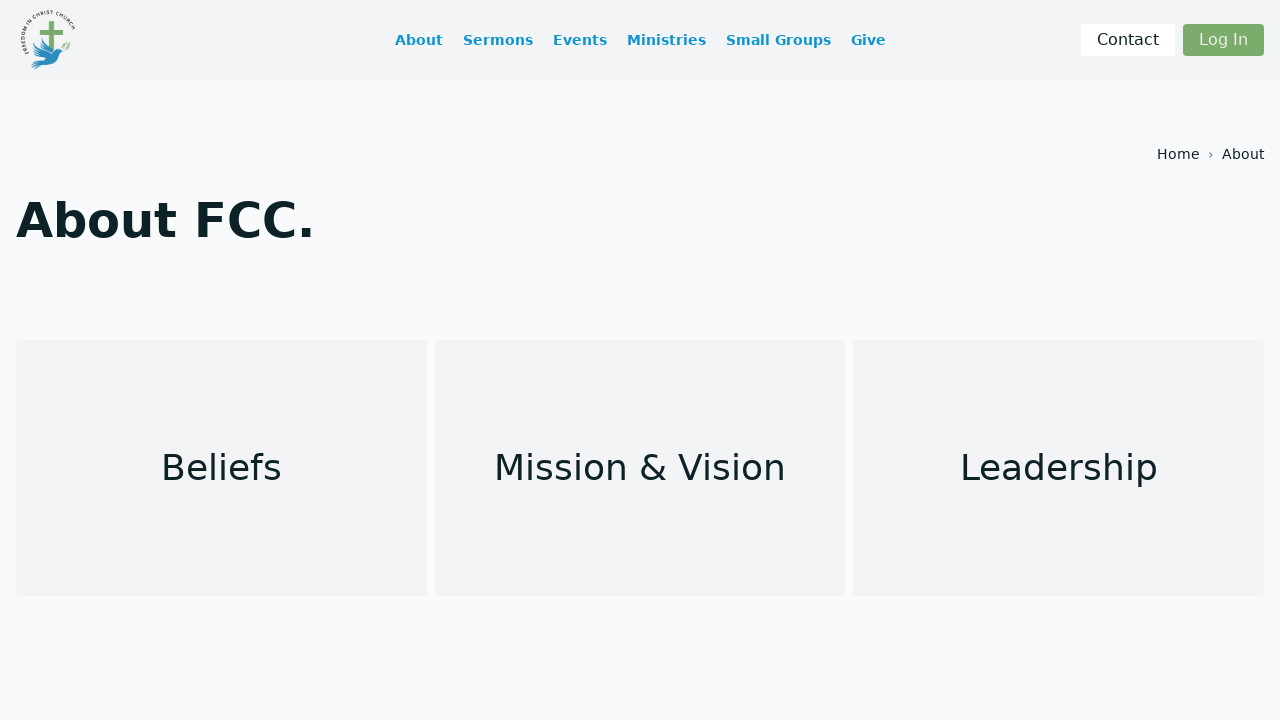

Beliefs button is visible on the about page
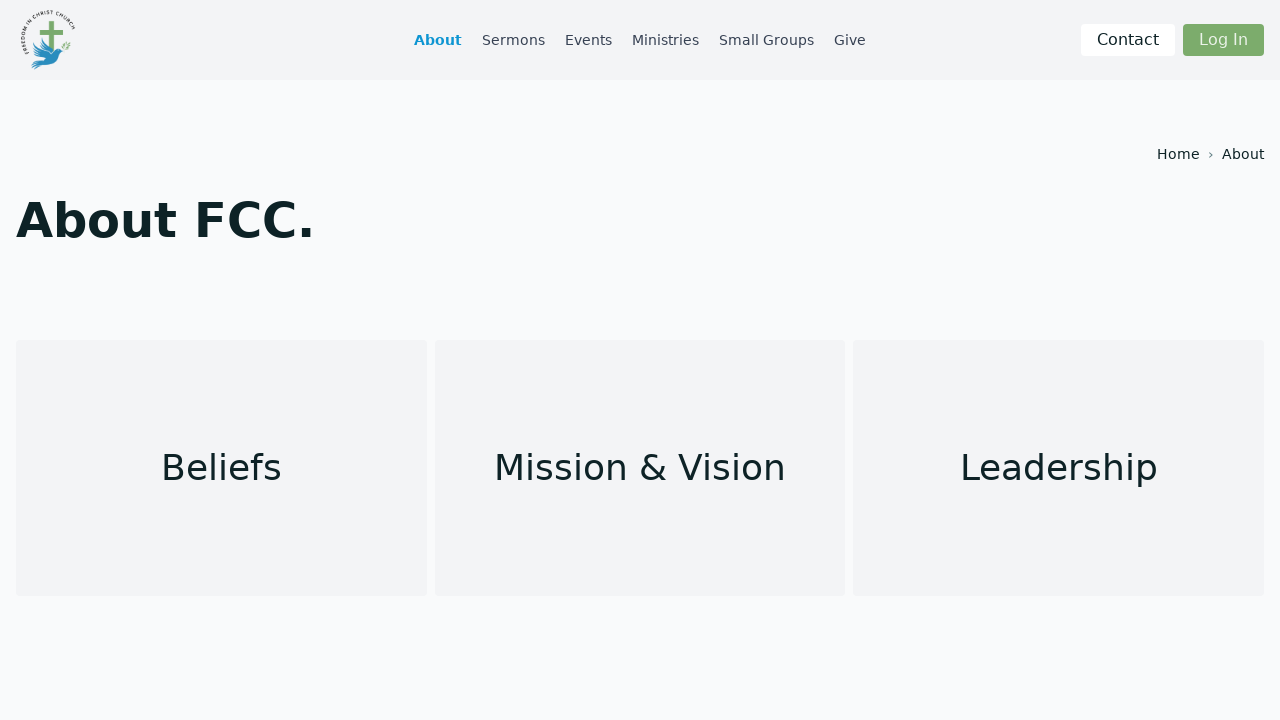

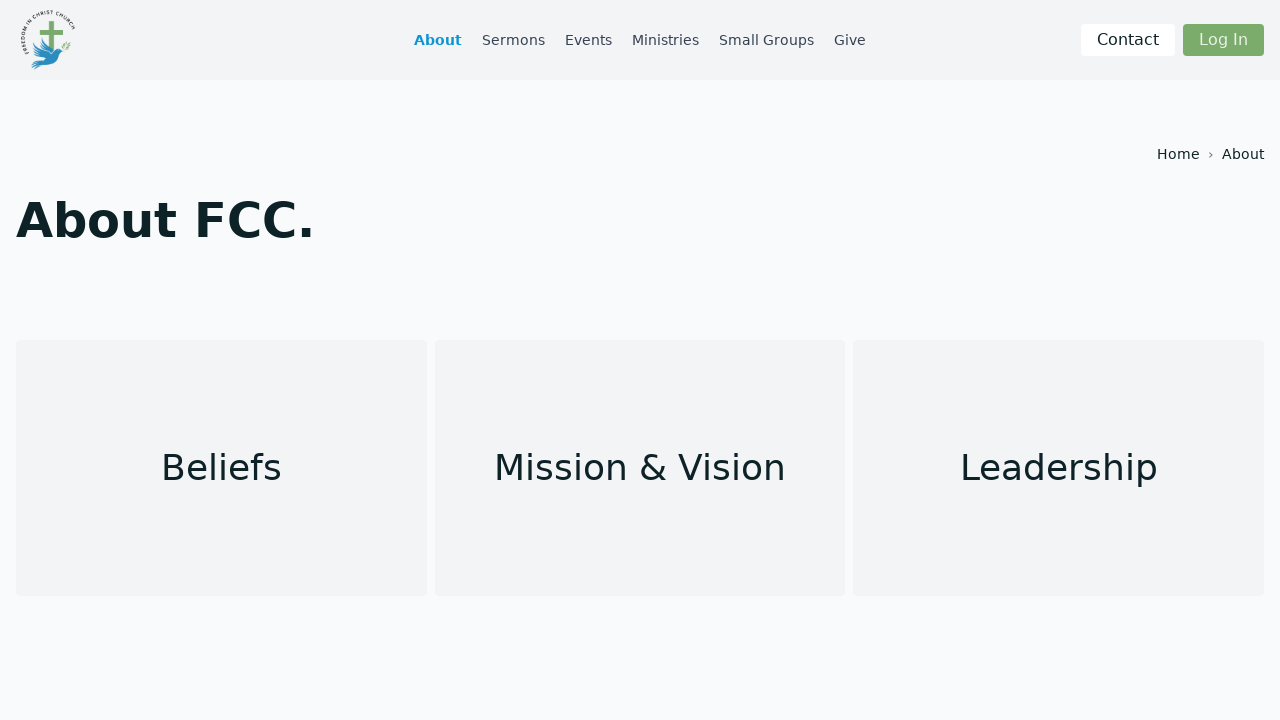